Tests a math challenge page by reading a value, calculating a formula result (log of absolute value of 12*sin(x)), filling in the answer, checking a checkbox, clicking a radio button, and submitting the form.

Starting URL: http://suninjuly.github.io/math.html

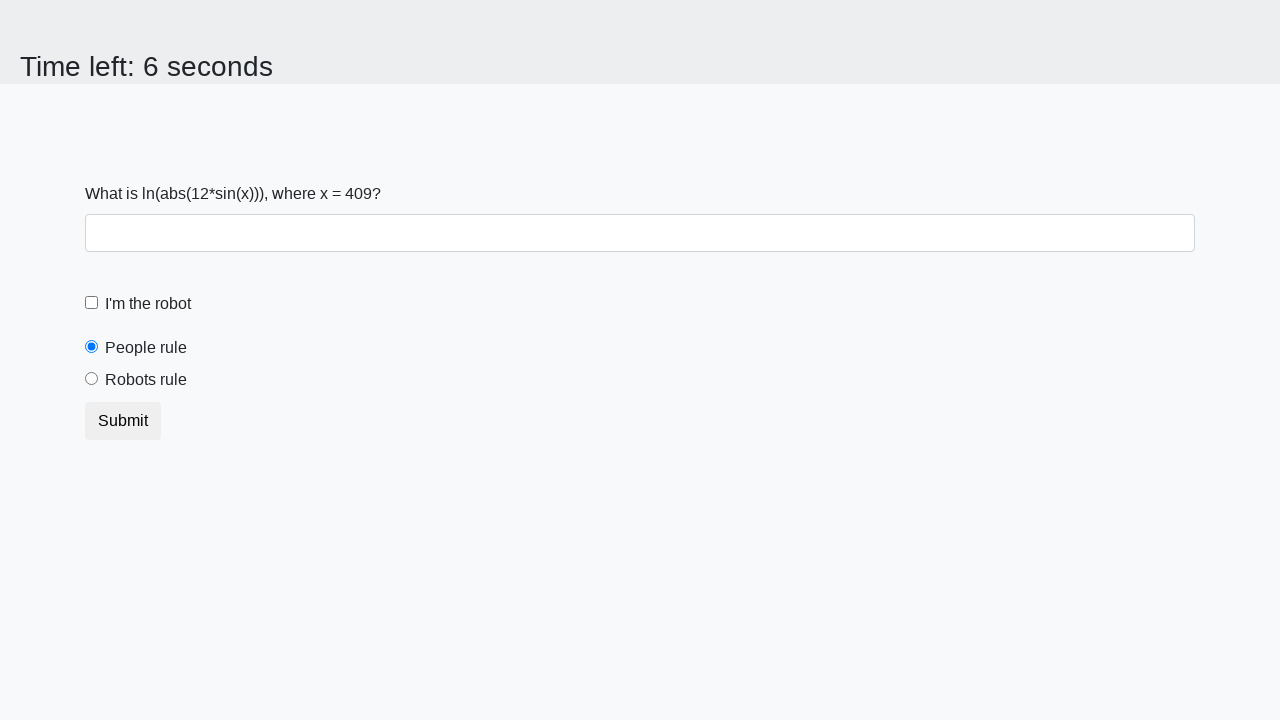

Located the input value element
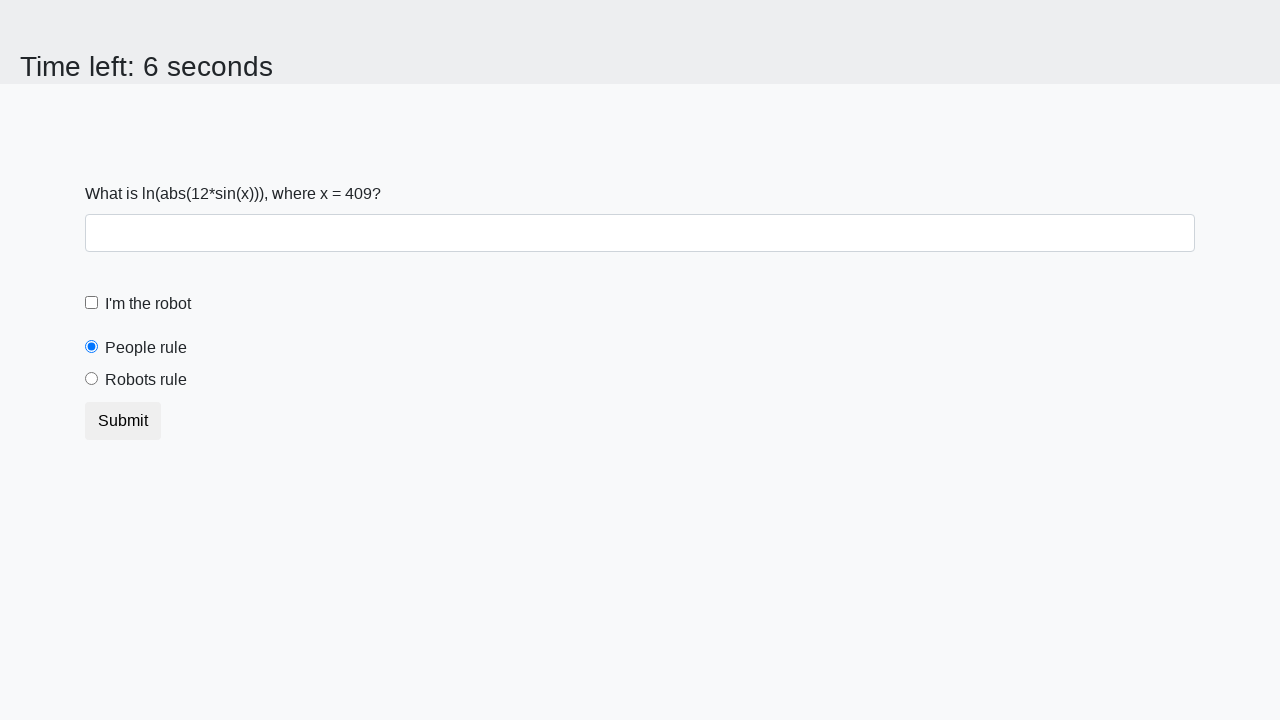

Read x value from page: 409
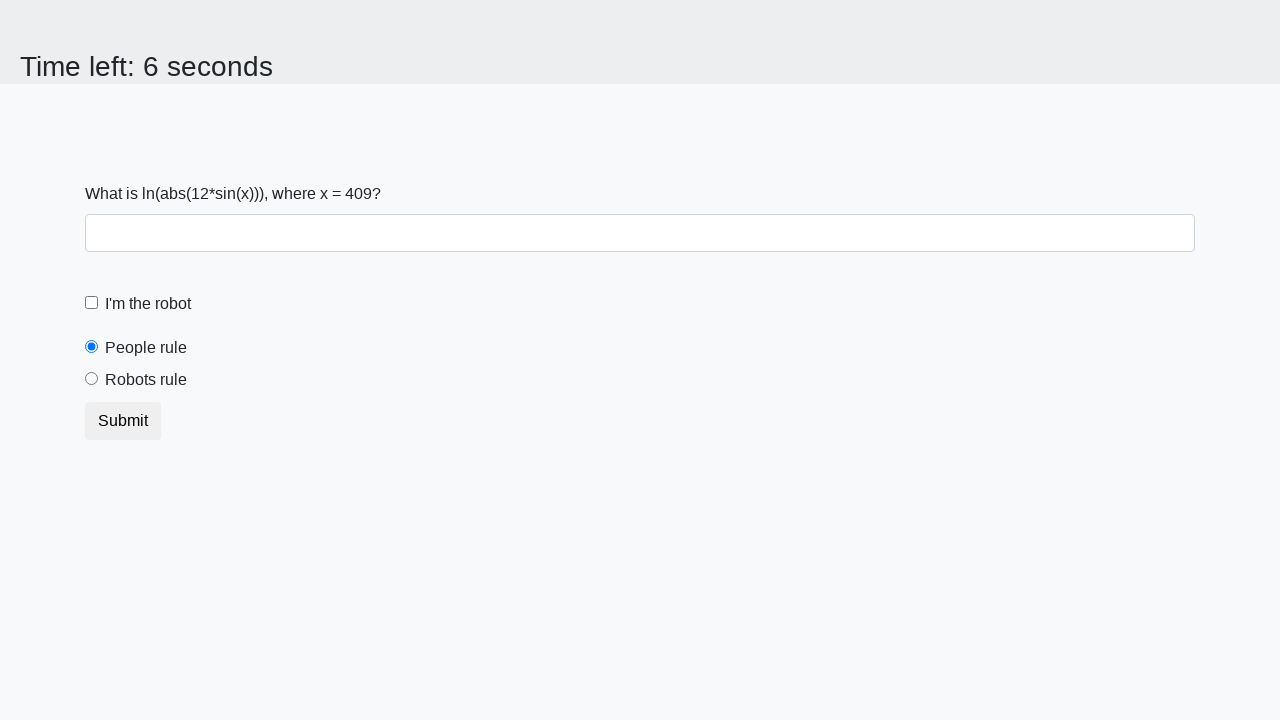

Calculated formula result: log(|12*sin(409)|) = 1.902968136753119
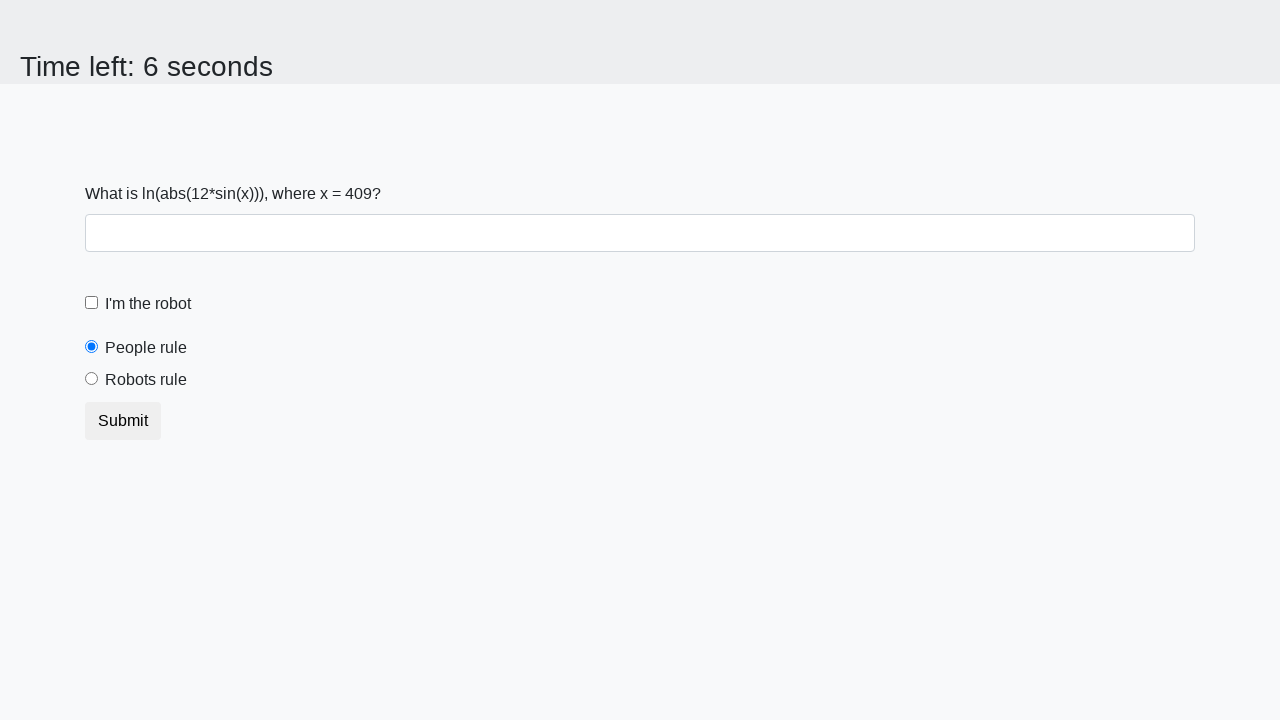

Filled answer field with calculated value: 1.902968136753119 on #answer
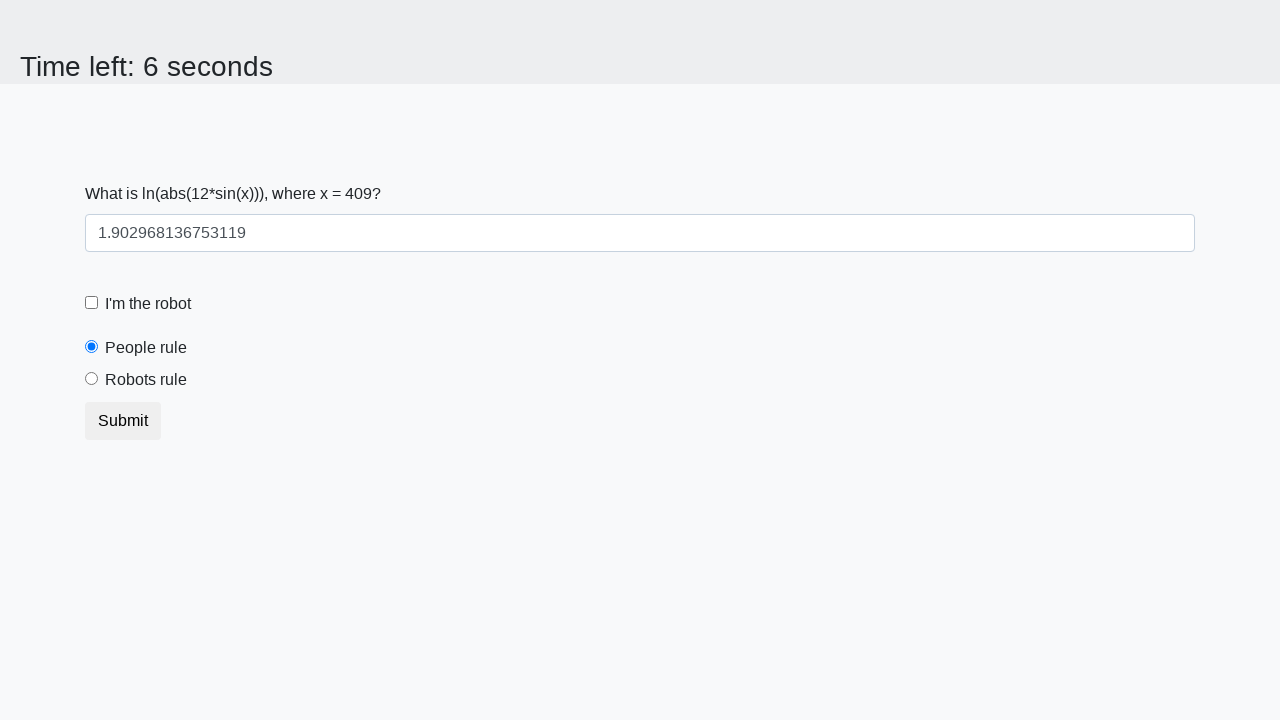

Checked the robot checkbox at (92, 303) on #robotCheckbox
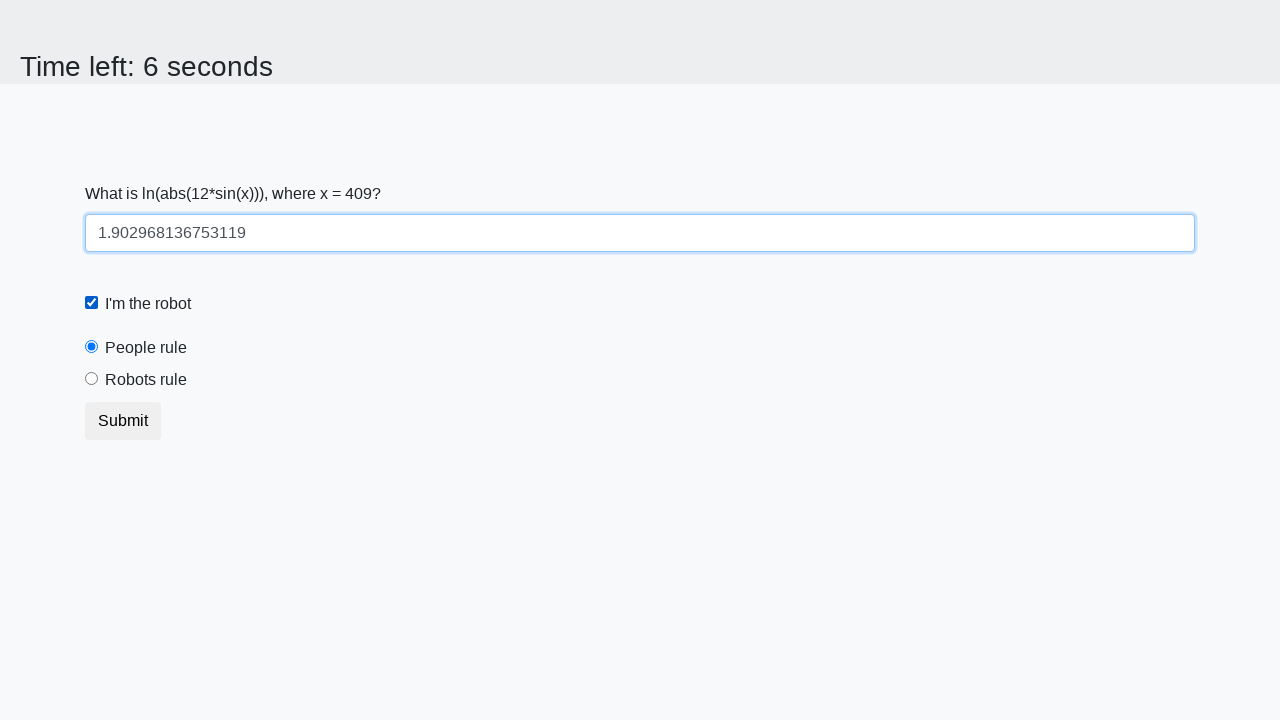

Selected the 'robots rule' radio button at (92, 379) on #robotsRule
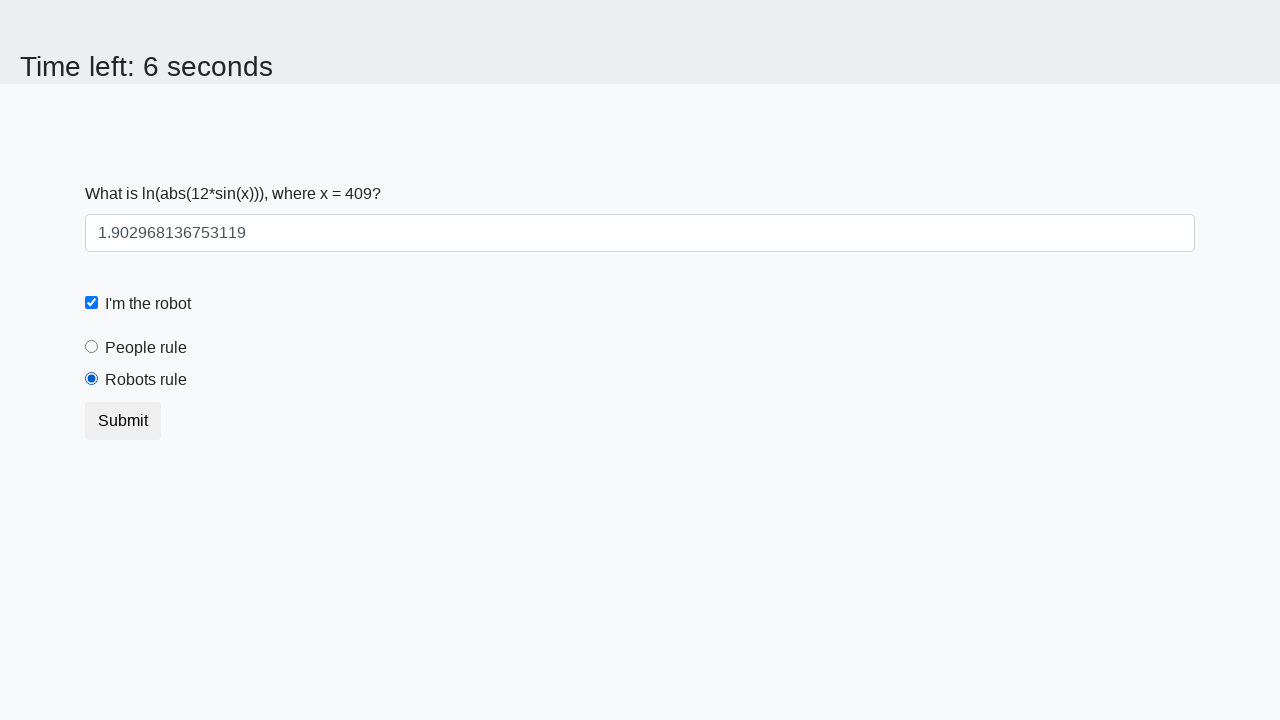

Clicked the submit button at (123, 421) on button.btn
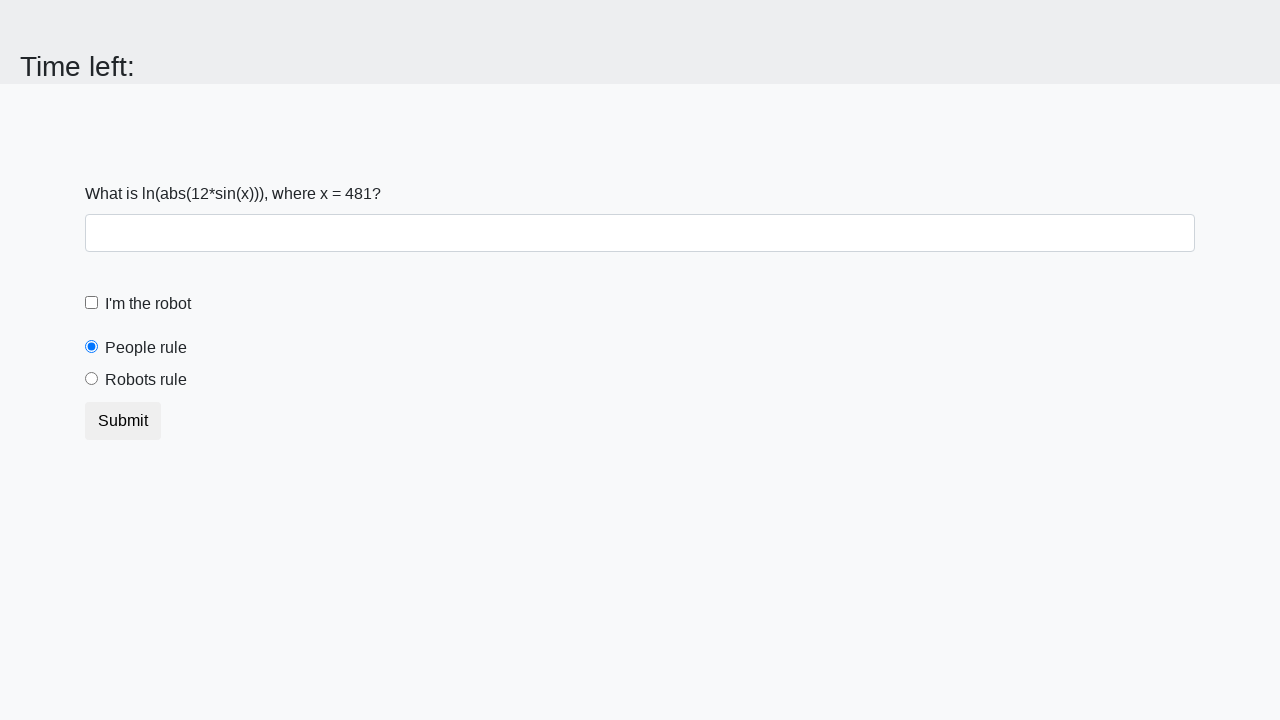

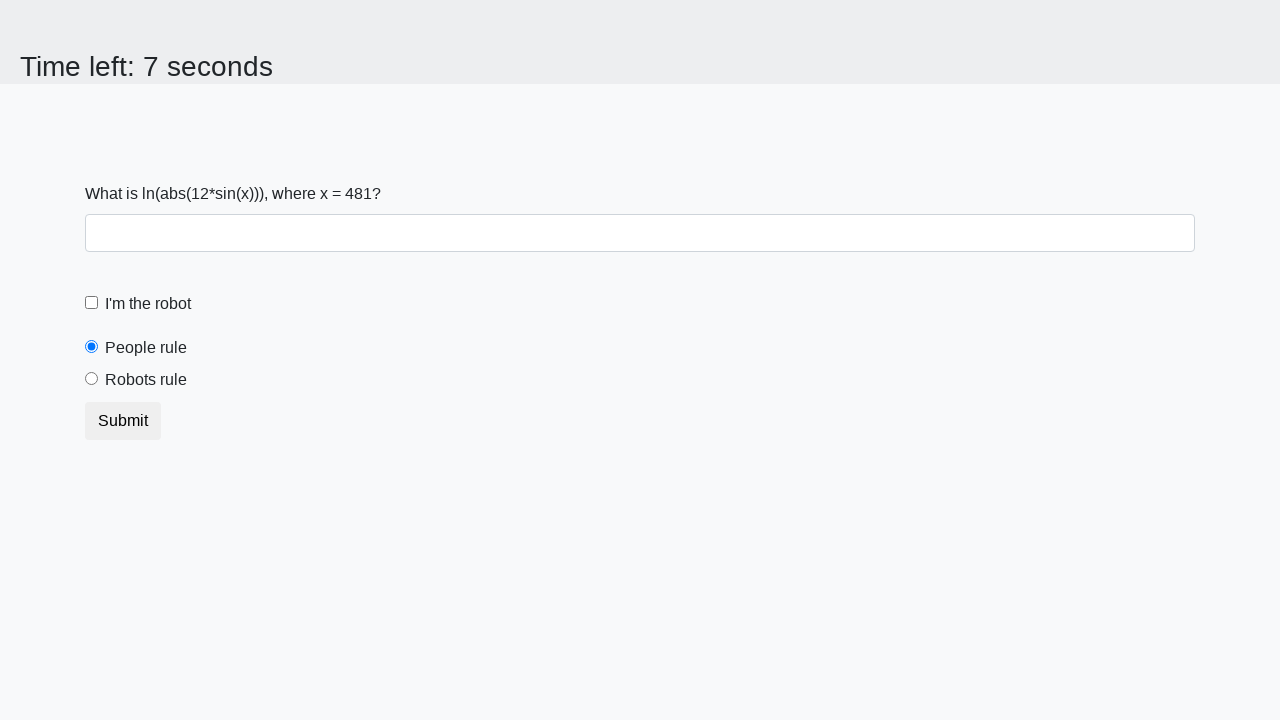